Tests ratio calculator with two positive numbers (10 and 10), expecting result of 1

Starting URL: http://www.calculator.net/

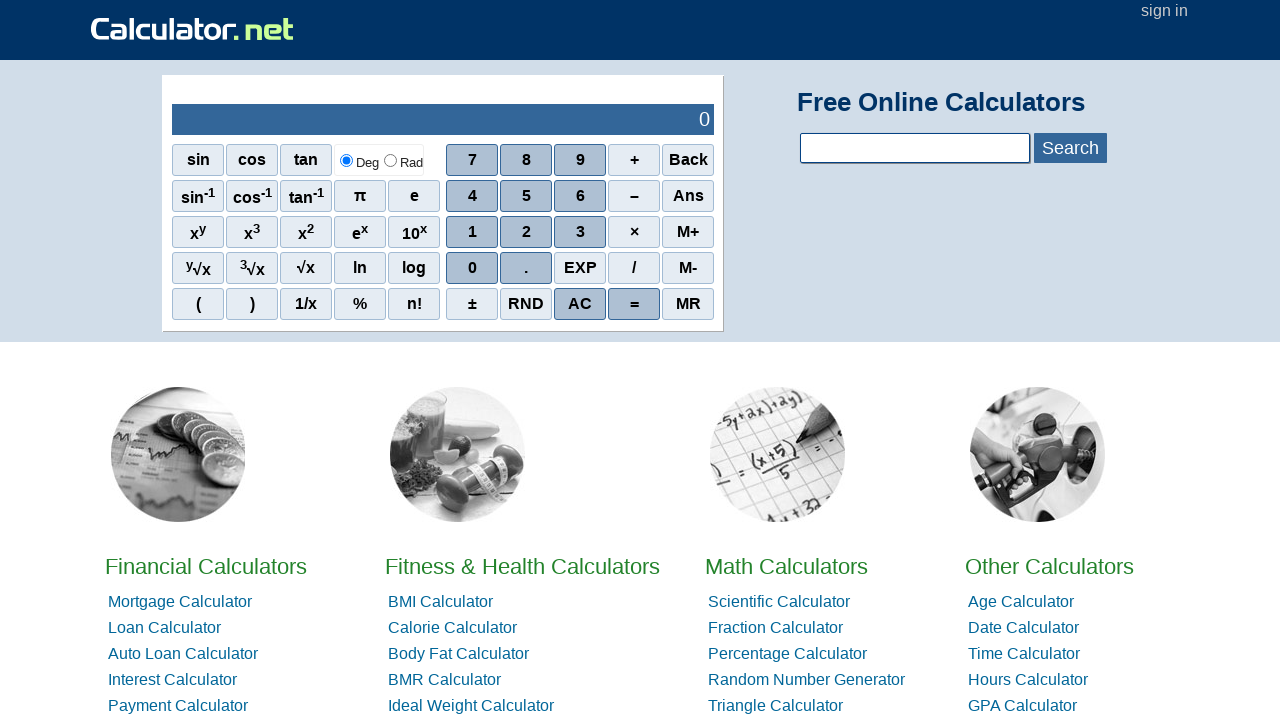

Clicked on math calculators section at (786, 566) on xpath=//*[@id='homelistwrap']/div[3]/div[2]/a
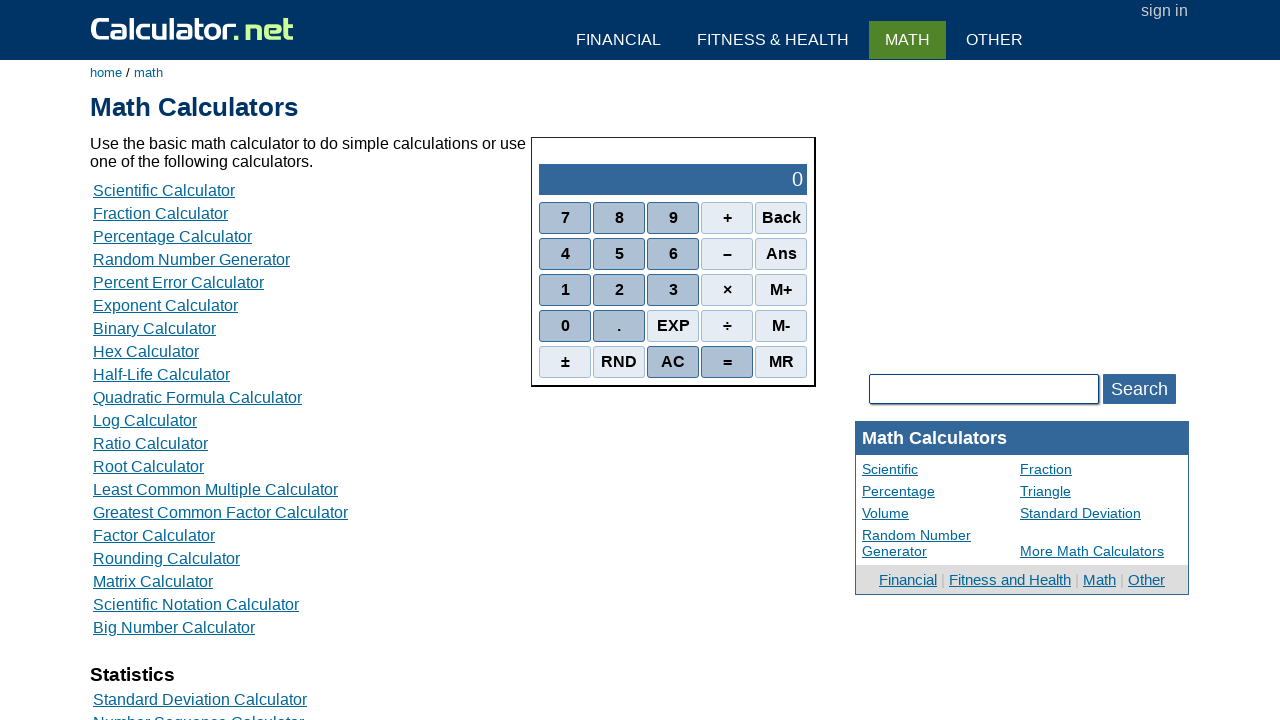

Clicked on ratio calculator at (172, 236) on xpath=//*[@id='content']/table[2]/tbody/tr/td/div[3]/a
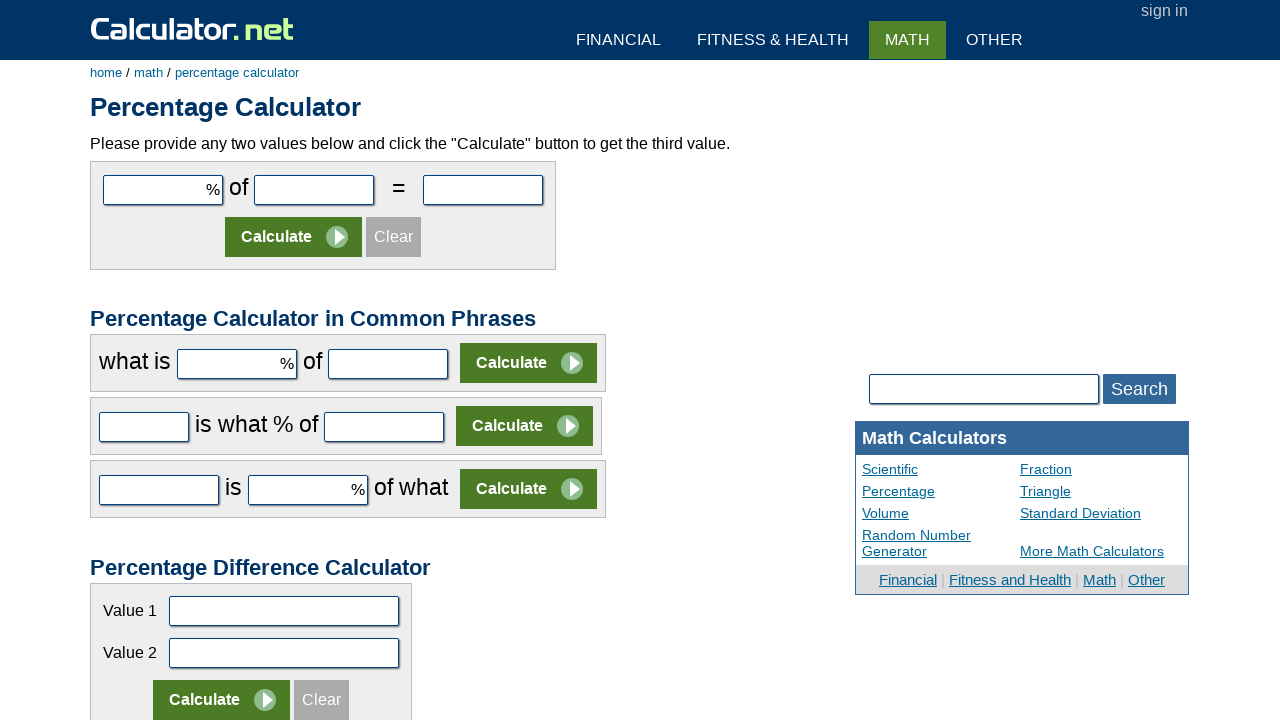

Filled first parameter with value 10 on #cpar1
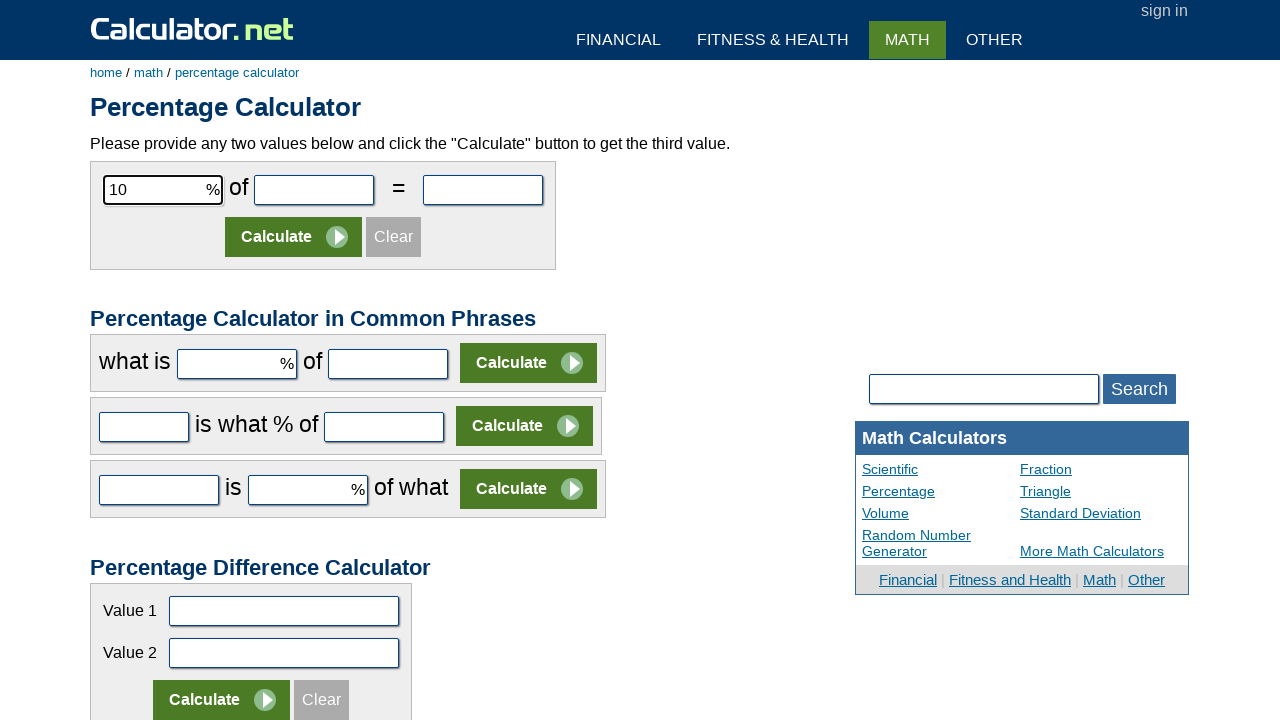

Filled second parameter with value 10 on #cpar2
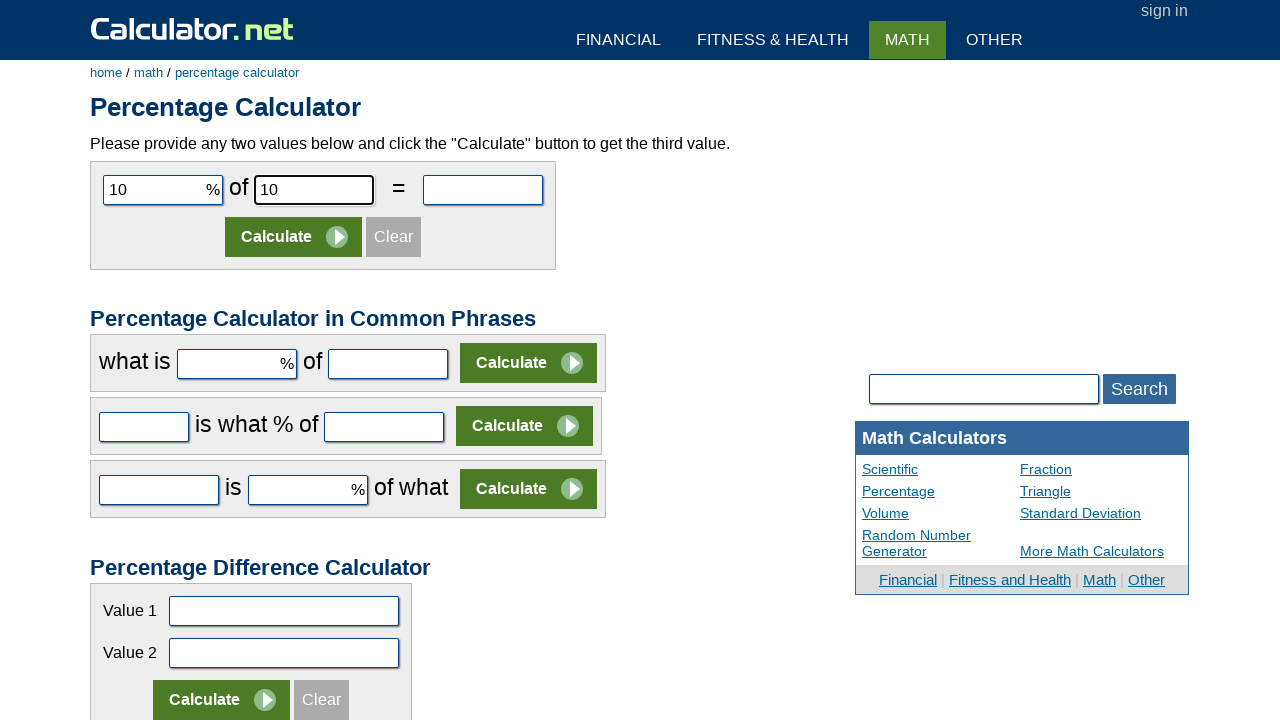

Clicked calculate button at (294, 237) on xpath=//*[@id='content']/form[1]/table/tbody/tr[2]/td/input[2]
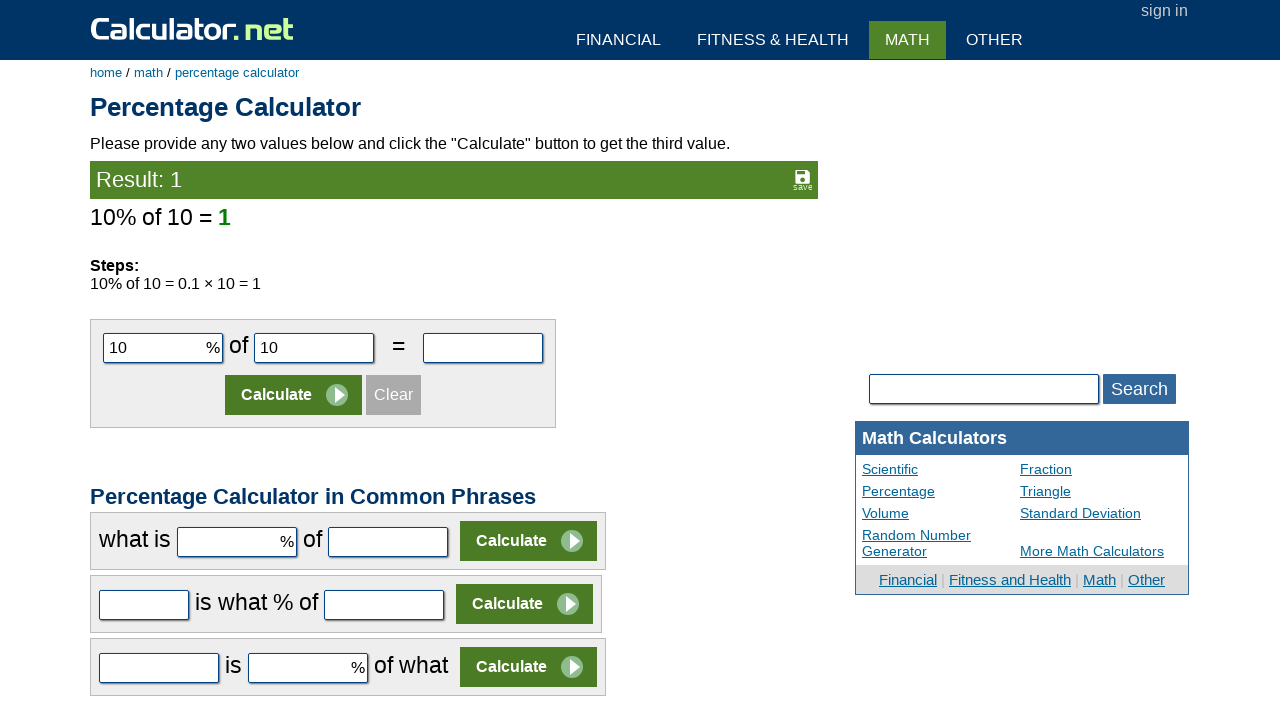

Ratio calculation result displayed (expected: 1)
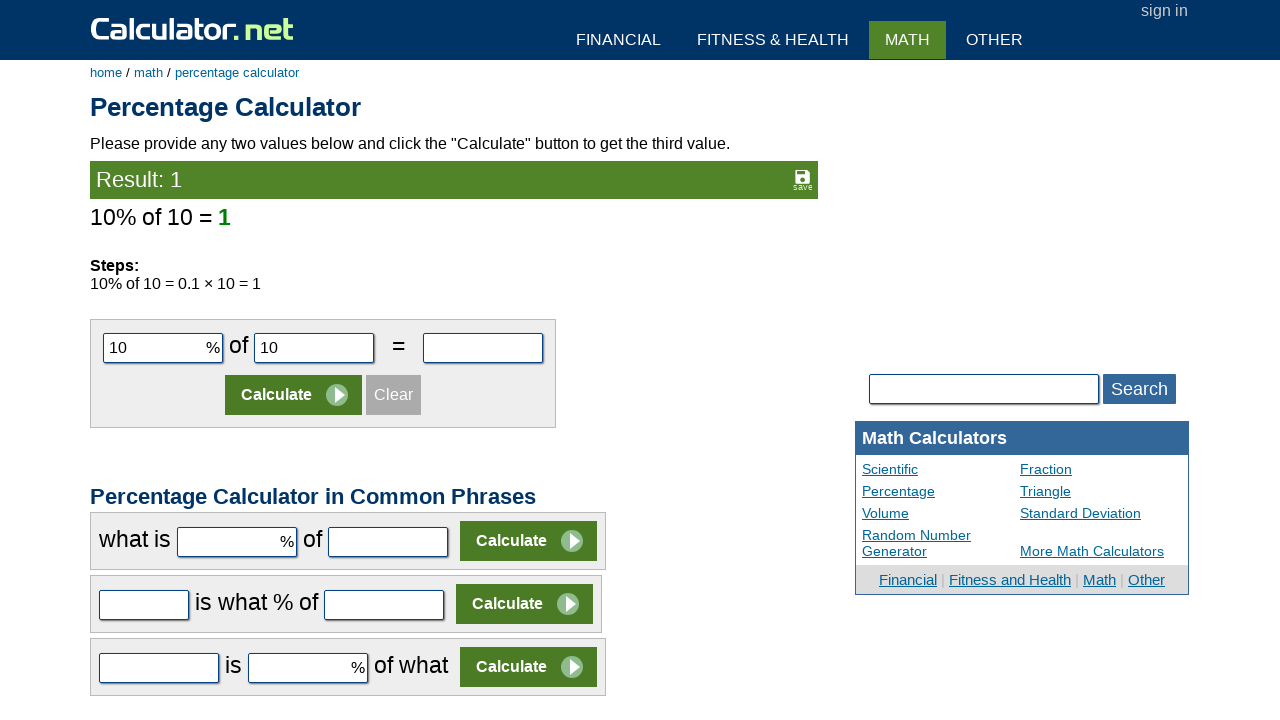

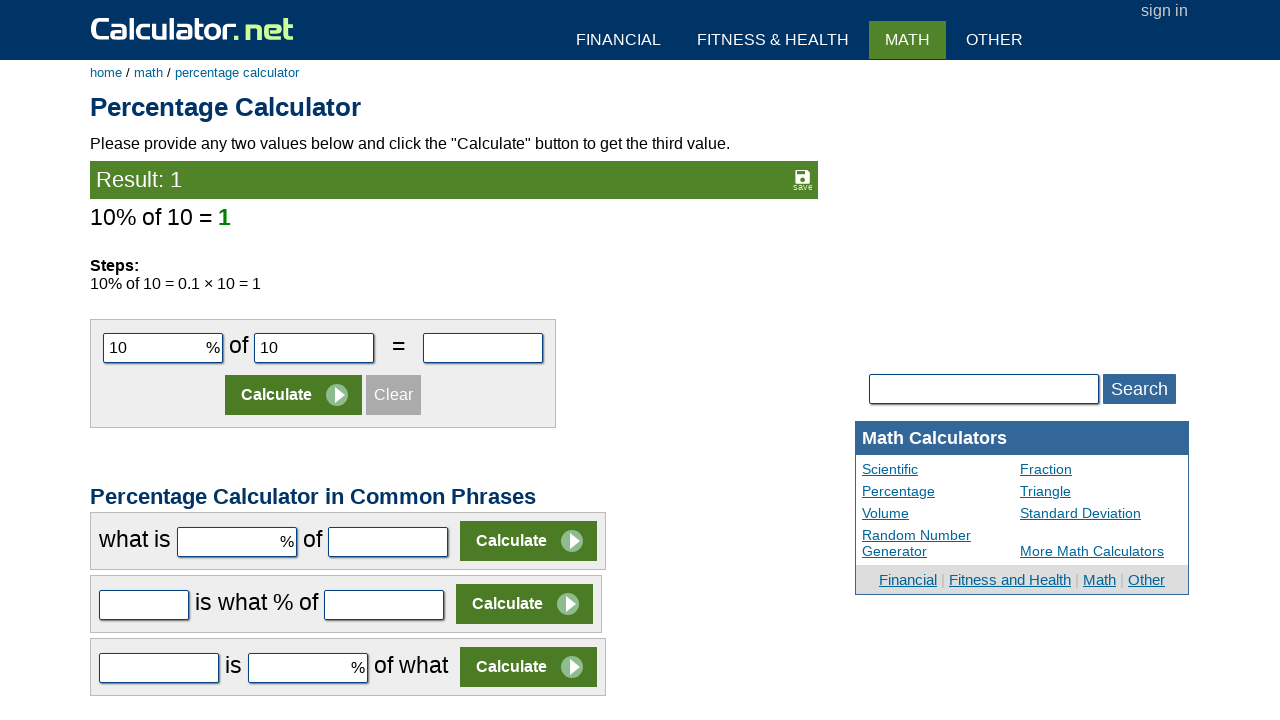